Tests that the todo counter displays the correct number of items as they are added

Starting URL: https://demo.playwright.dev/todomvc

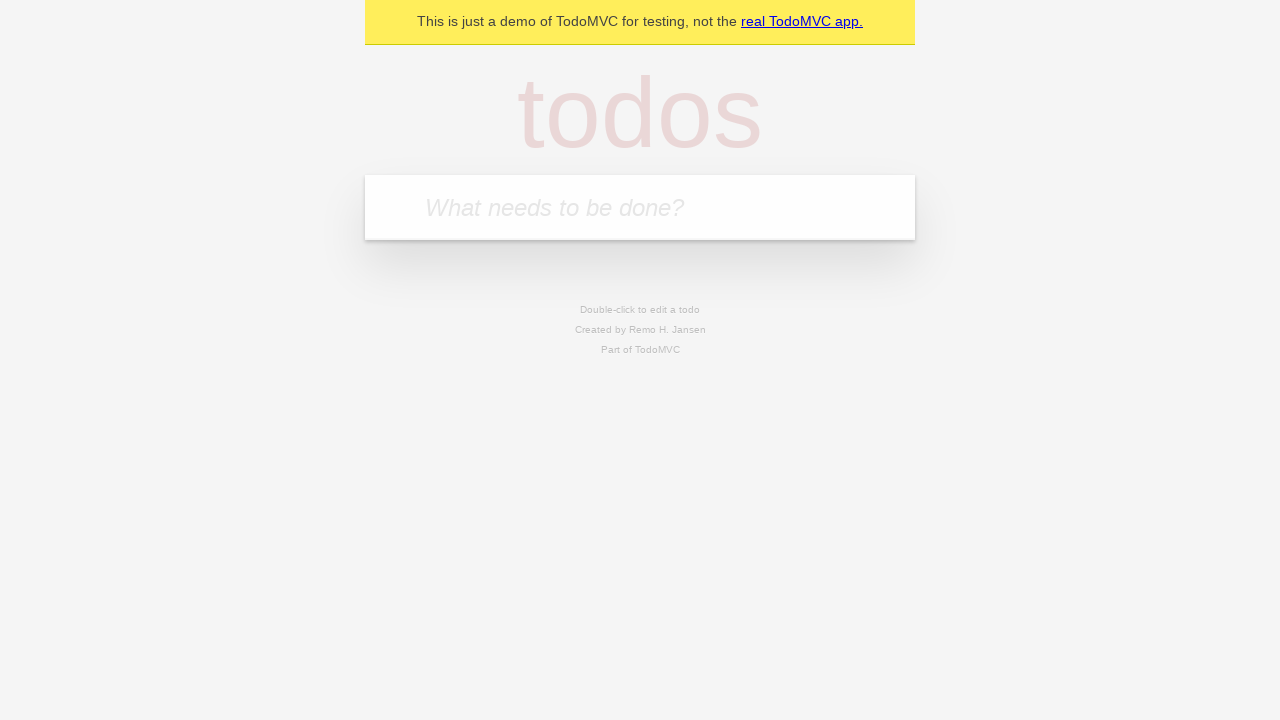

Filled todo input with 'buy some cheese' on internal:attr=[placeholder="What needs to be done?"i]
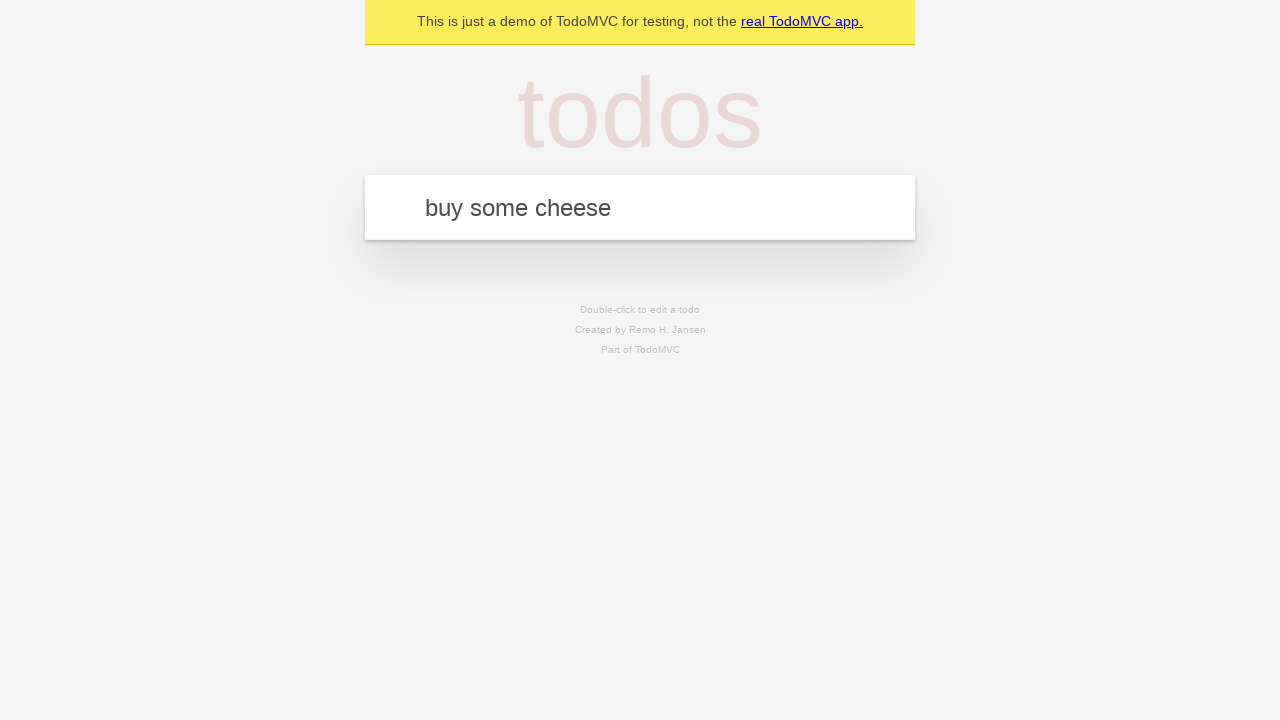

Pressed Enter to add first todo item on internal:attr=[placeholder="What needs to be done?"i]
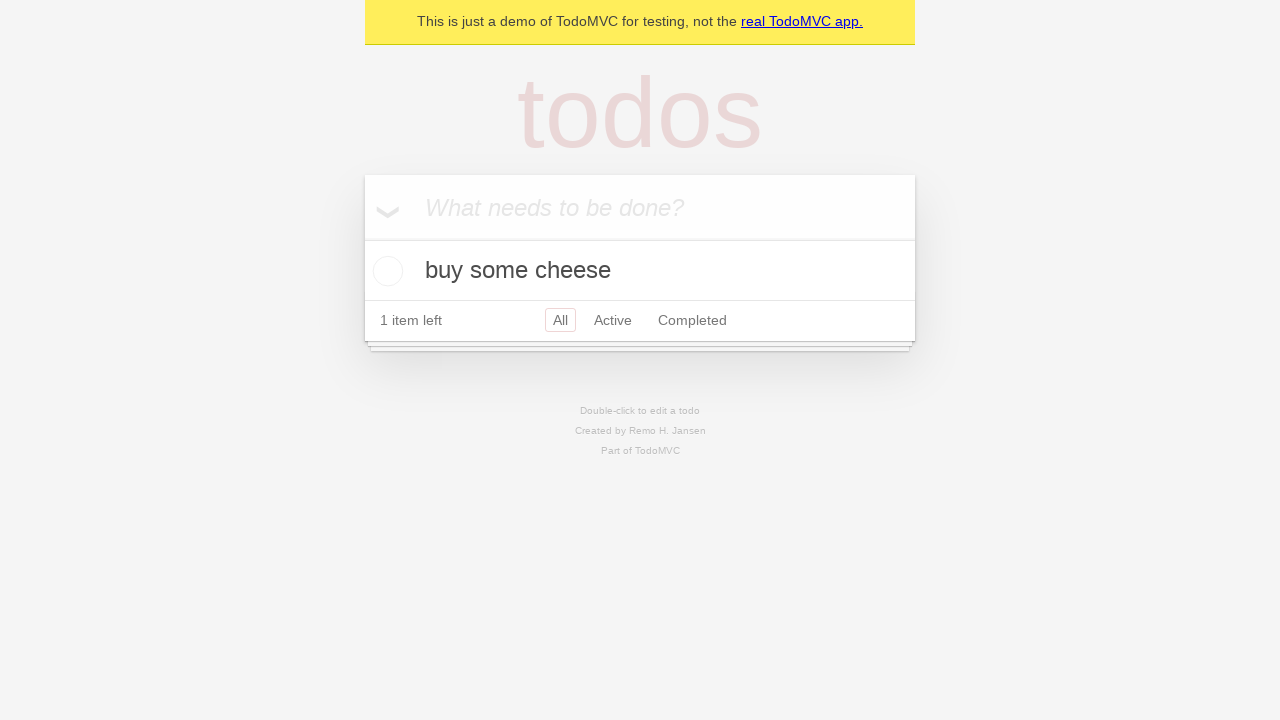

Todo counter element became visible
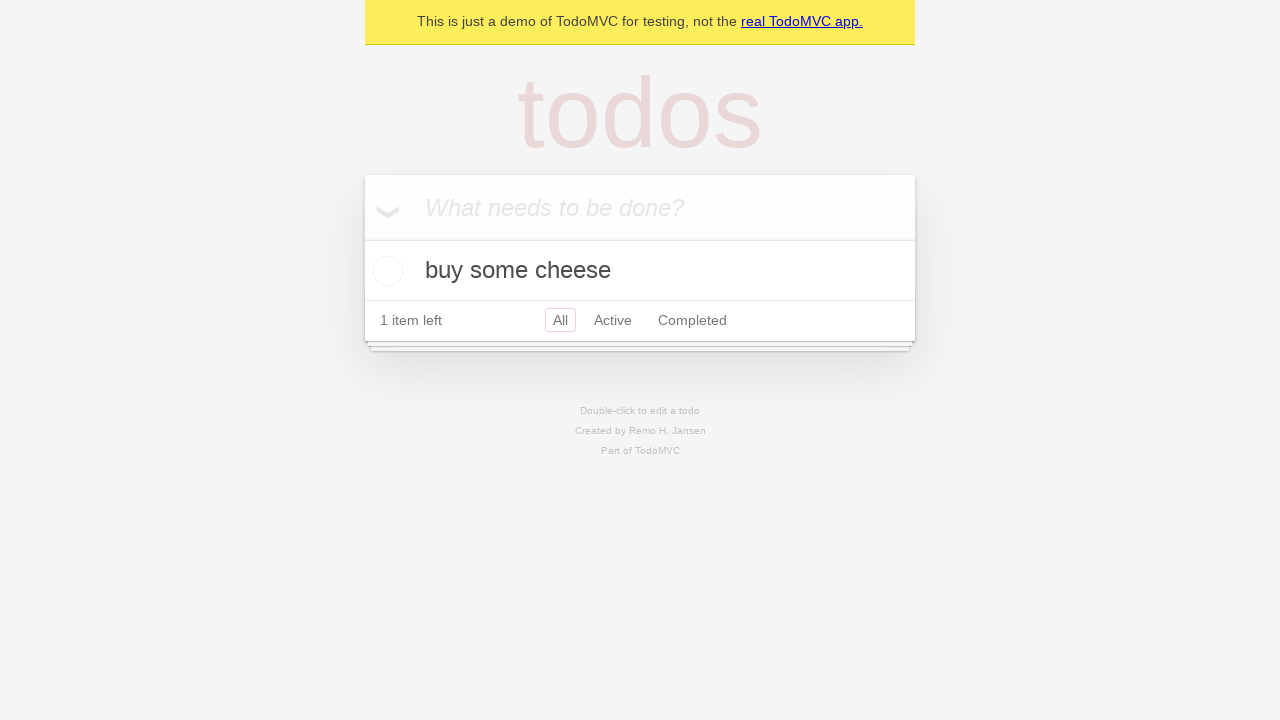

Filled todo input with 'feed the cat' on internal:attr=[placeholder="What needs to be done?"i]
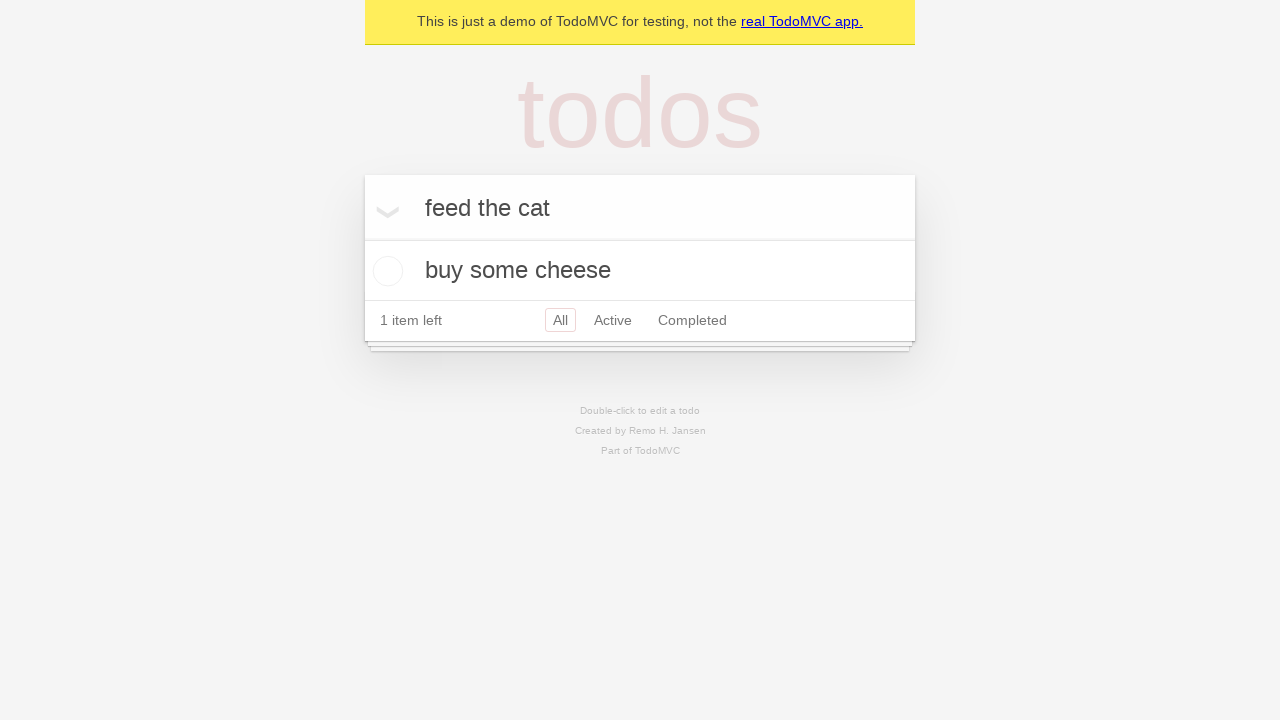

Pressed Enter to add second todo item on internal:attr=[placeholder="What needs to be done?"i]
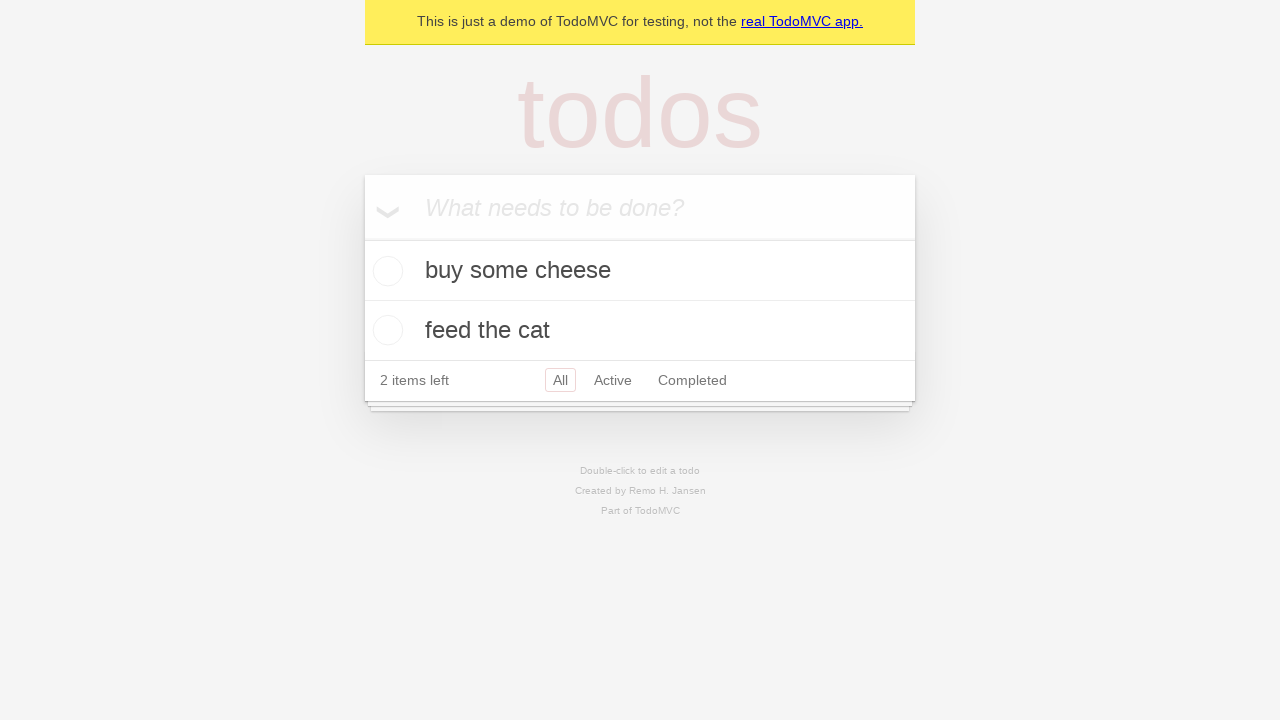

Todo counter updated to show 2 items left
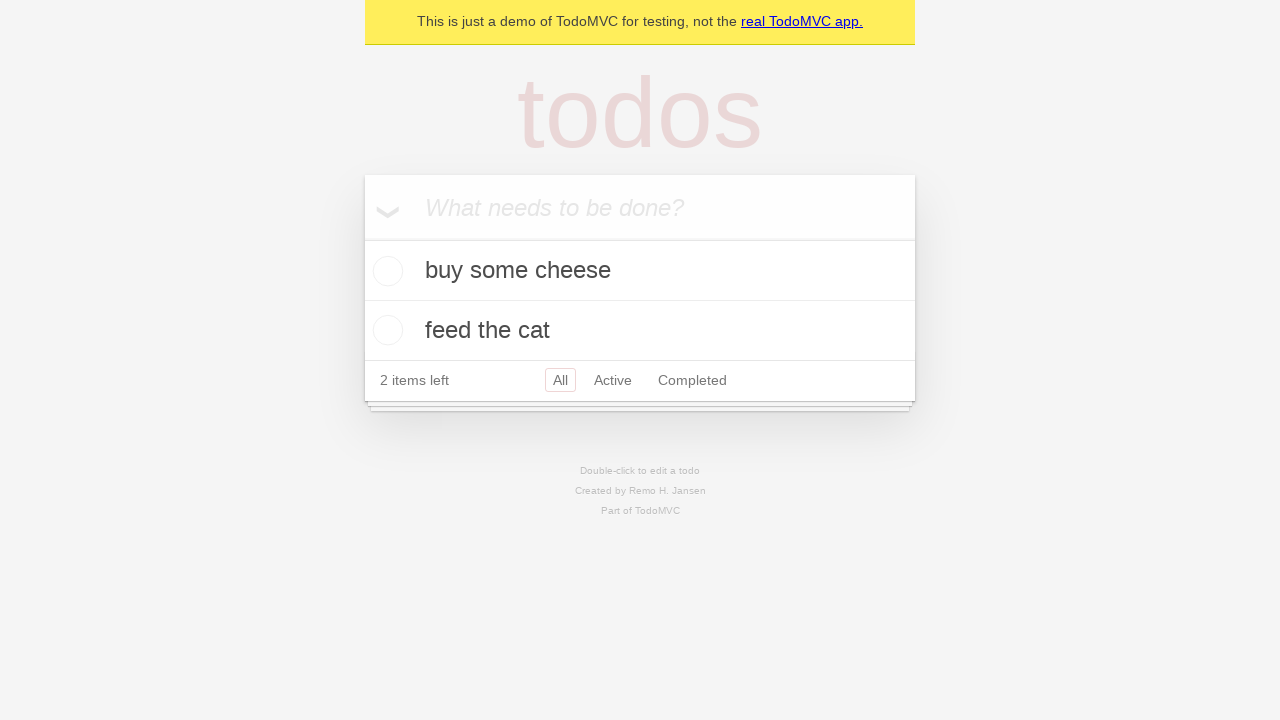

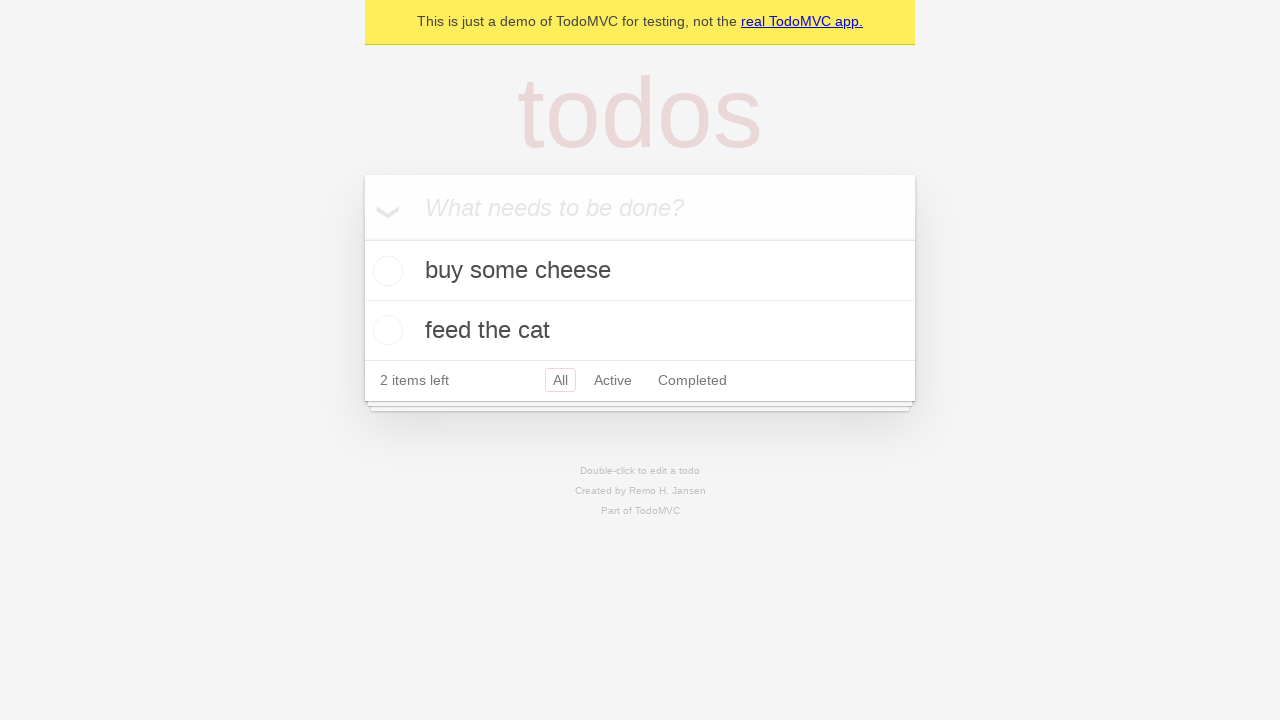